Waits for a price to reach $100, clicks a button, solves a mathematical problem, and submits the answer

Starting URL: http://suninjuly.github.io/explicit_wait2.html

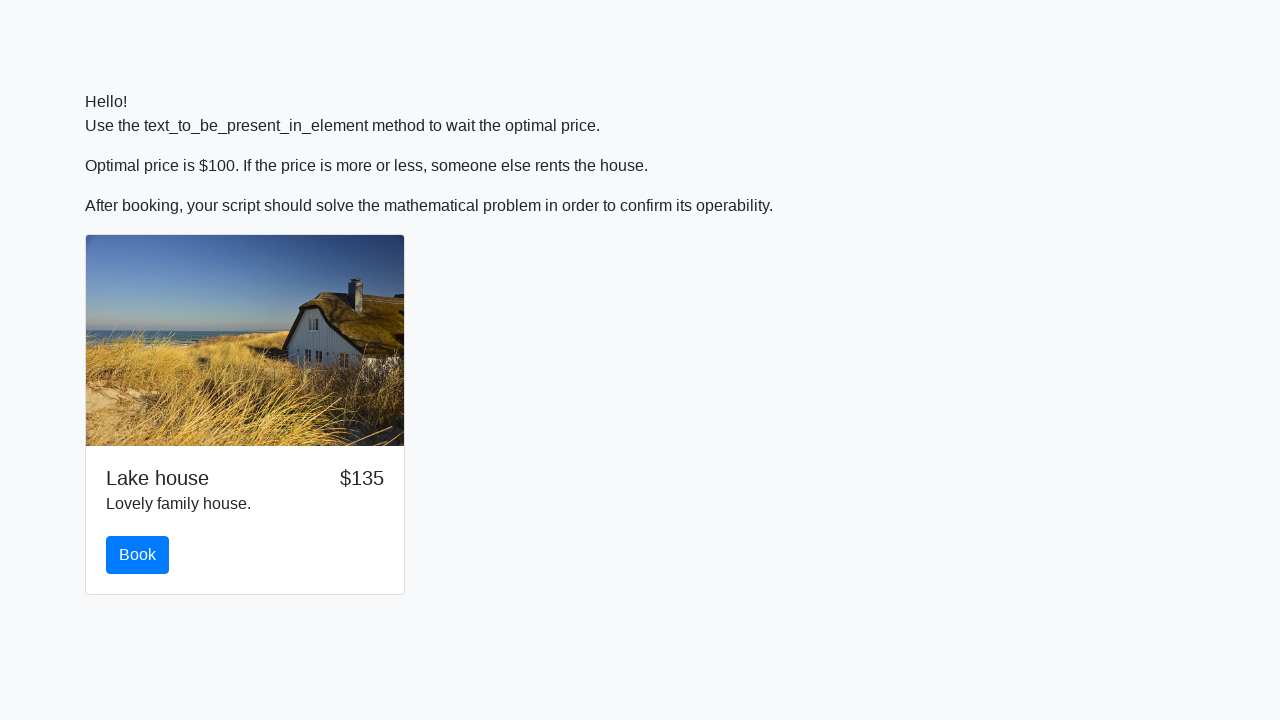

Waited for price to reach $100
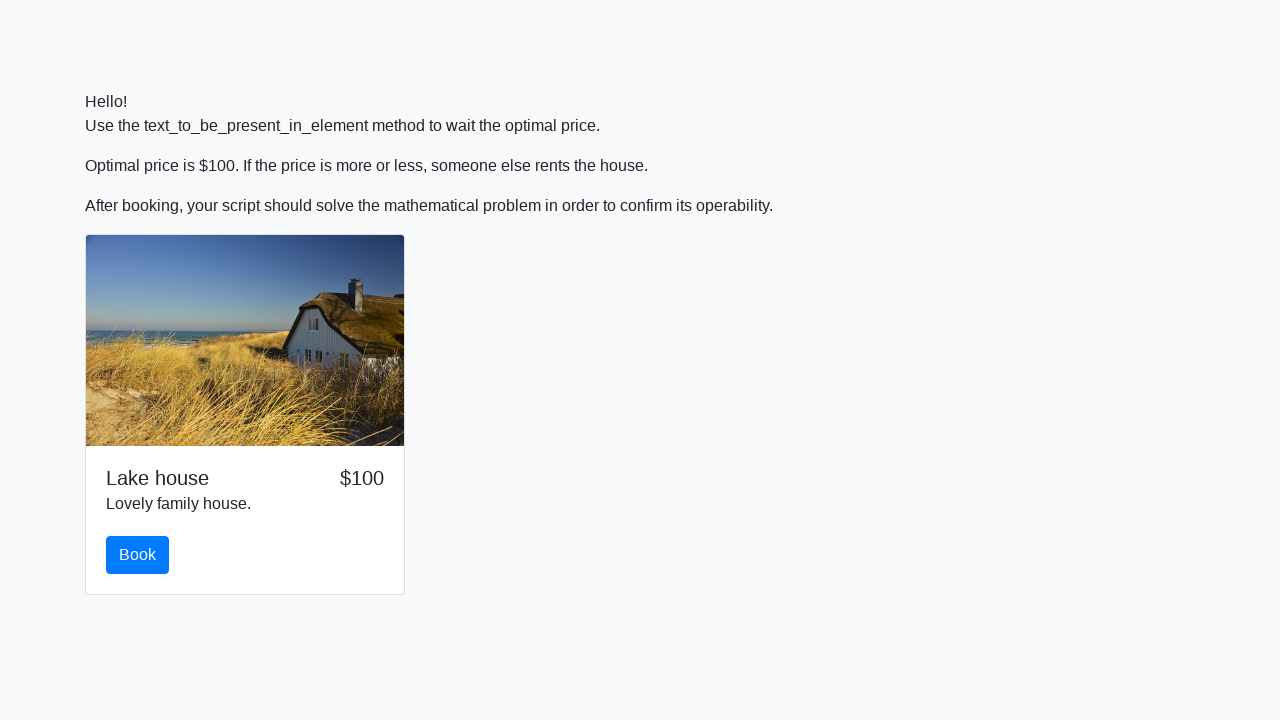

Clicked the book button at (138, 555) on #book
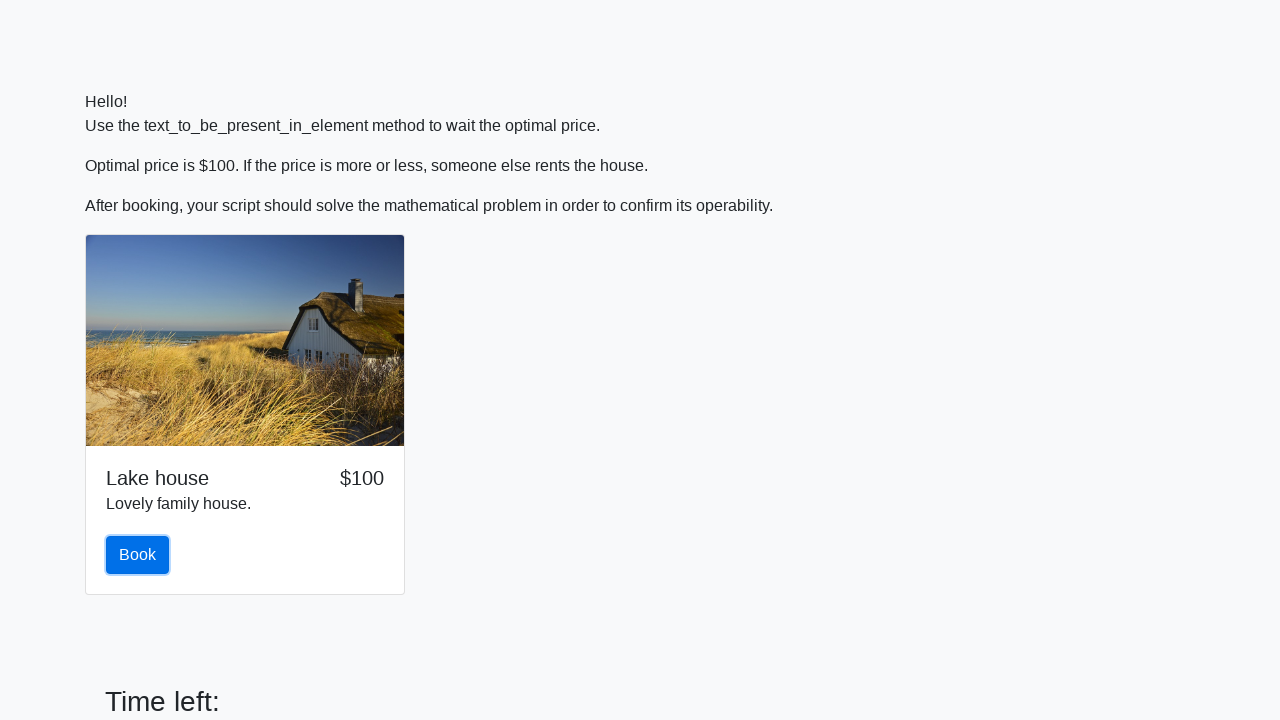

Retrieved value from input field: 829
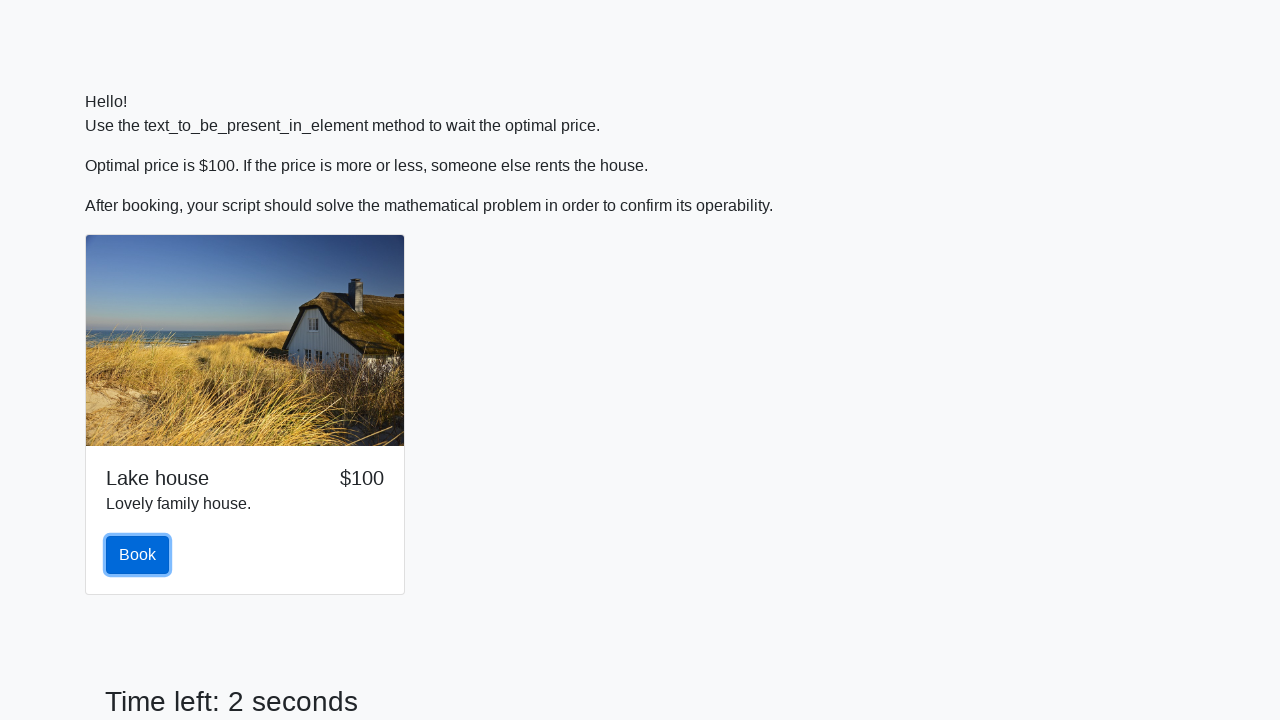

Calculated answer using formula: 1.4942913342230395
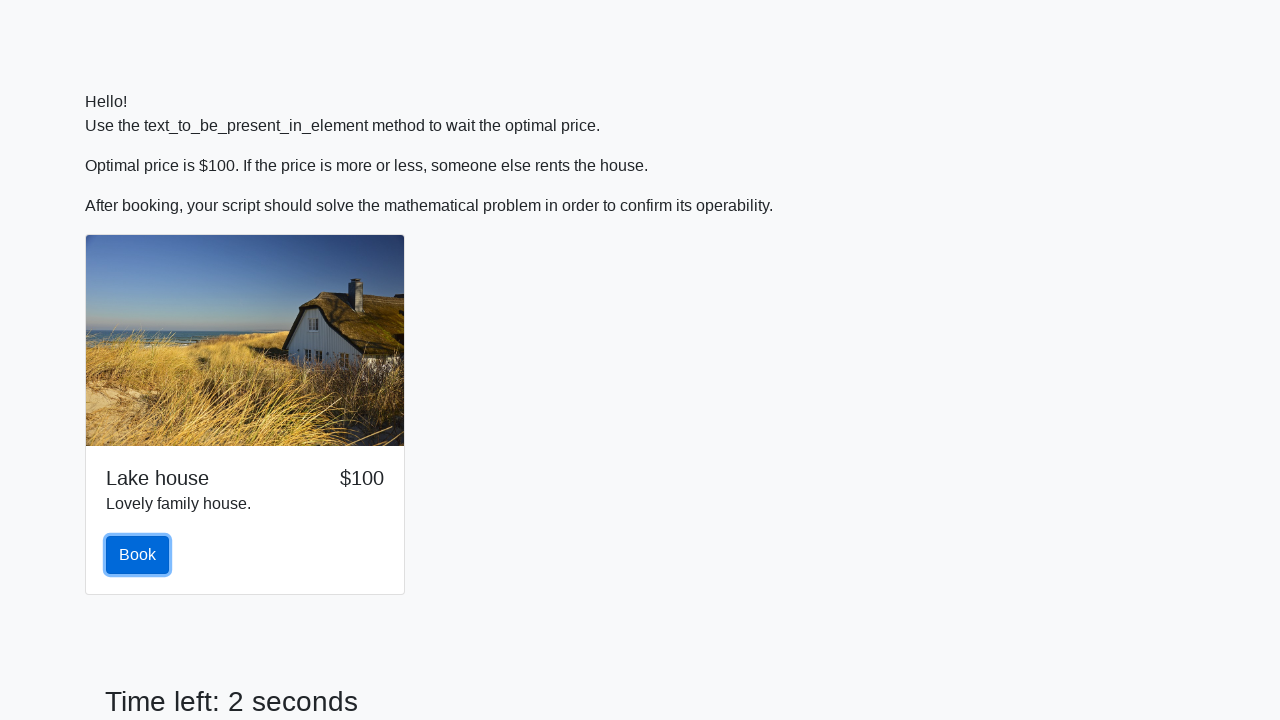

Scrolled answer input field into view
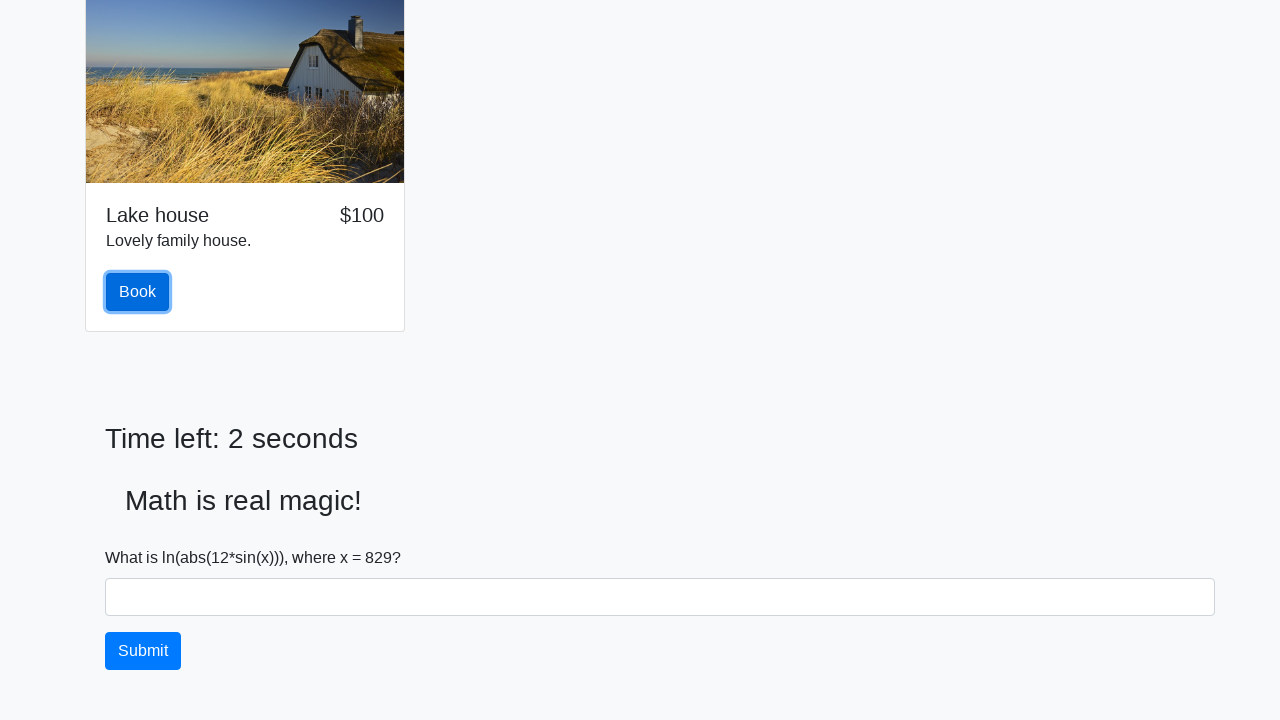

Filled answer input with calculated value: 1.4942913342230395 on #answer
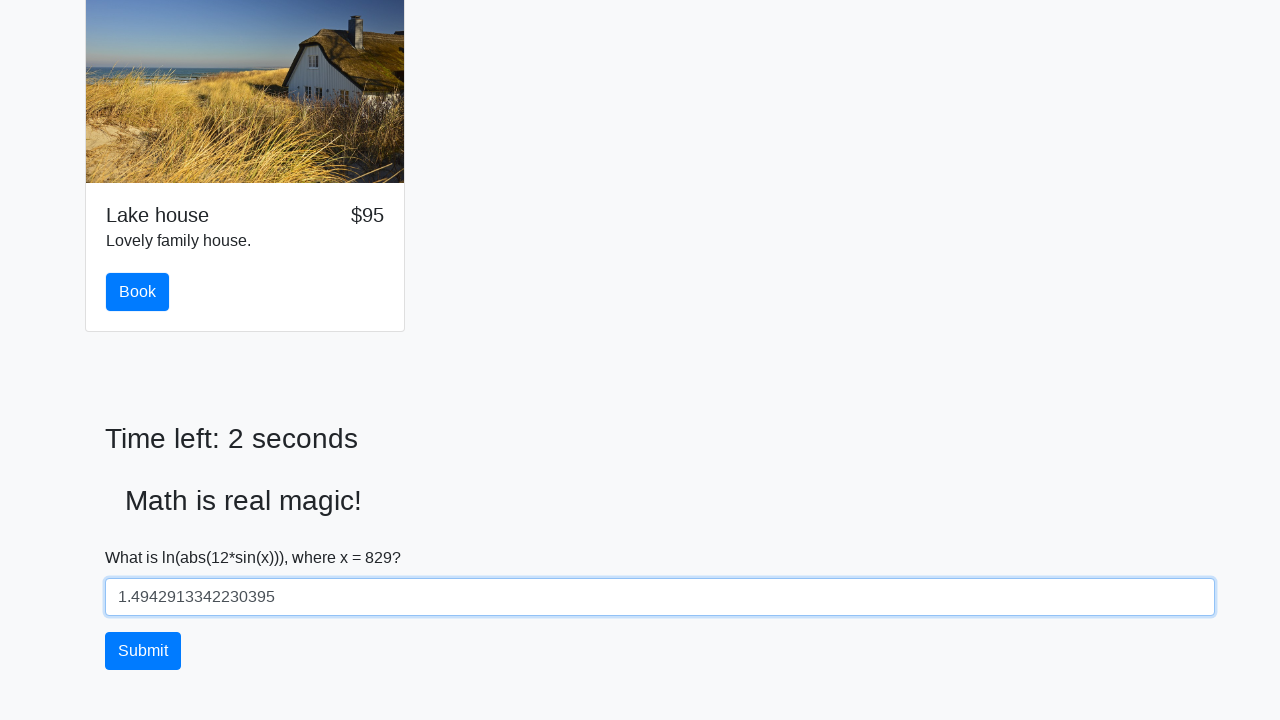

Scrolled solve button into view
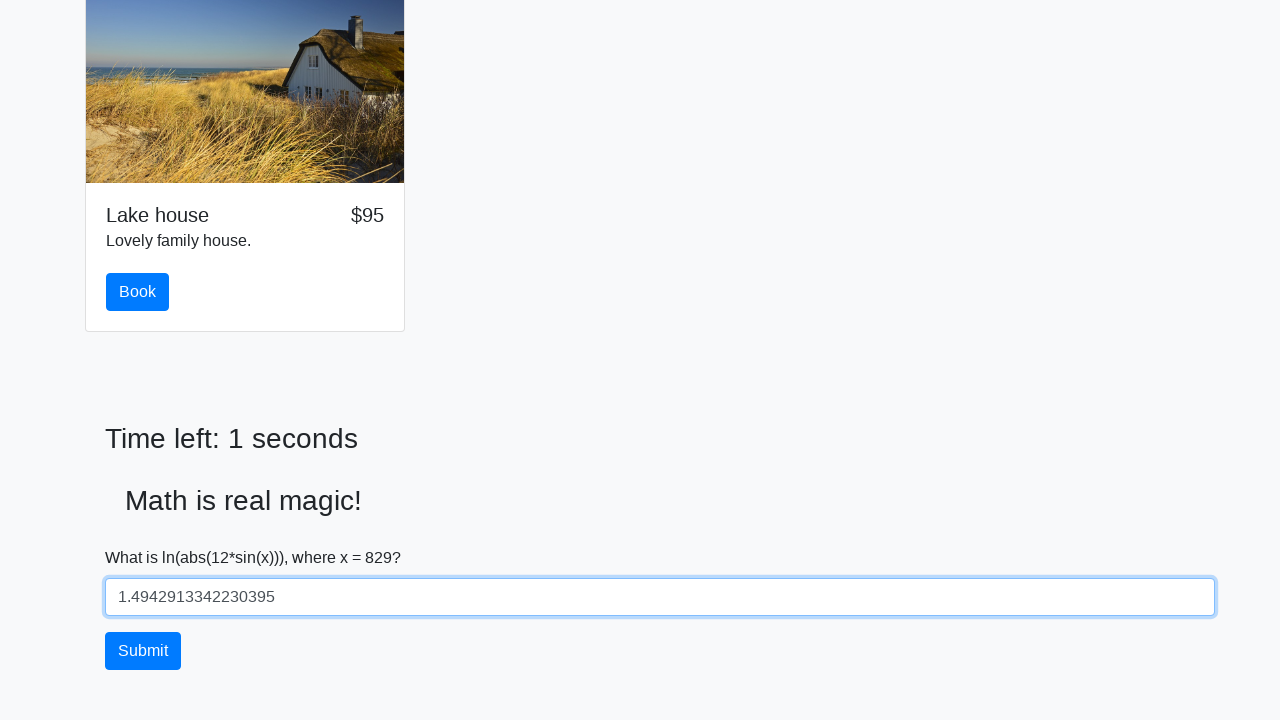

Clicked the solve button at (143, 651) on #solve
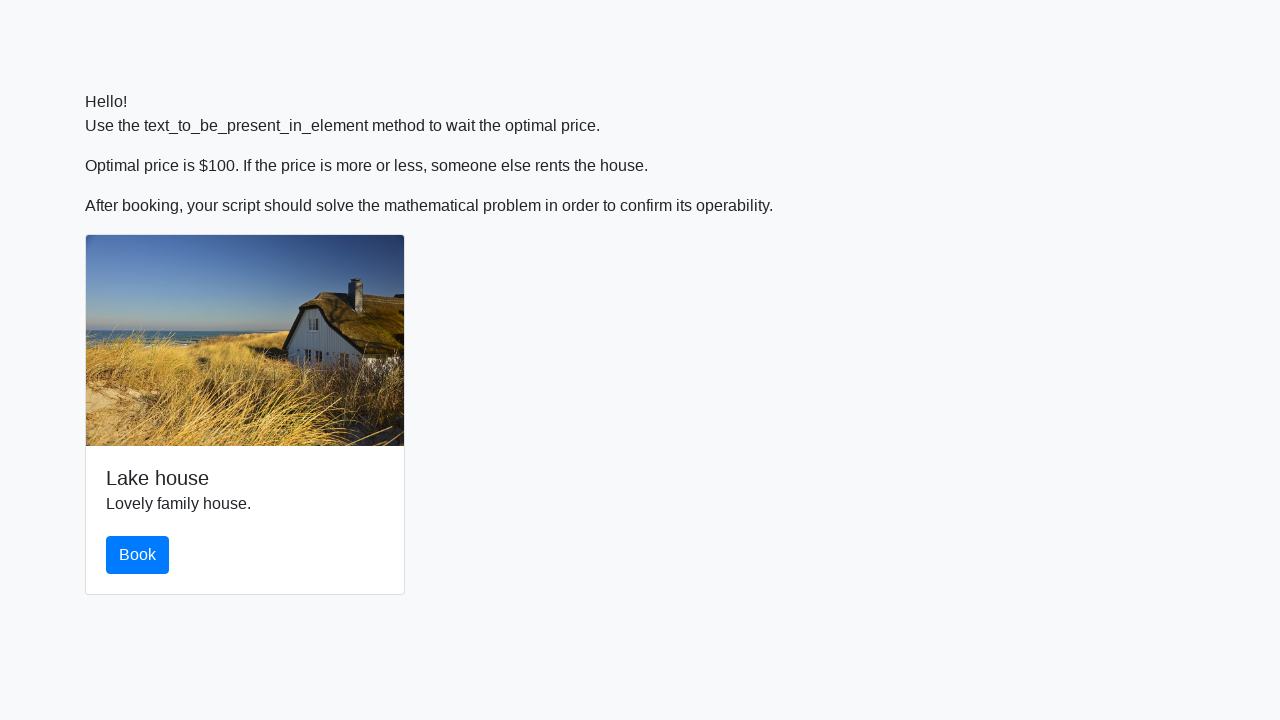

Set up dialog handler to accept alerts
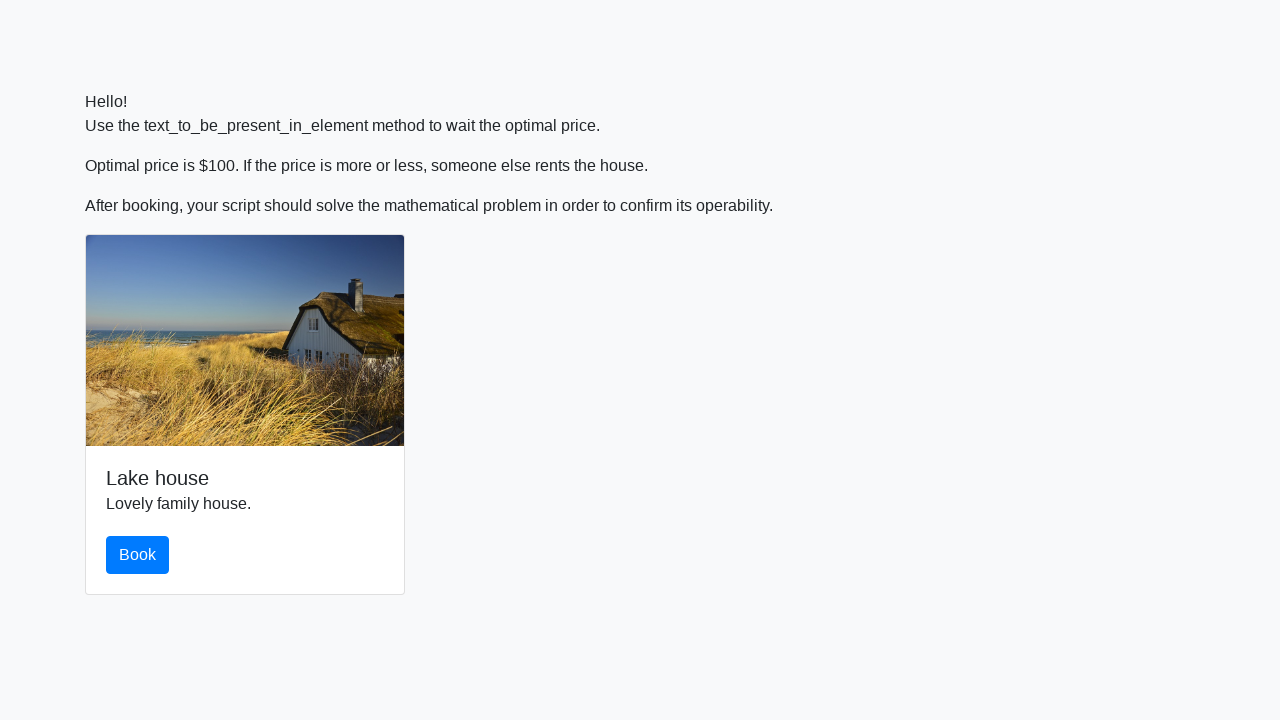

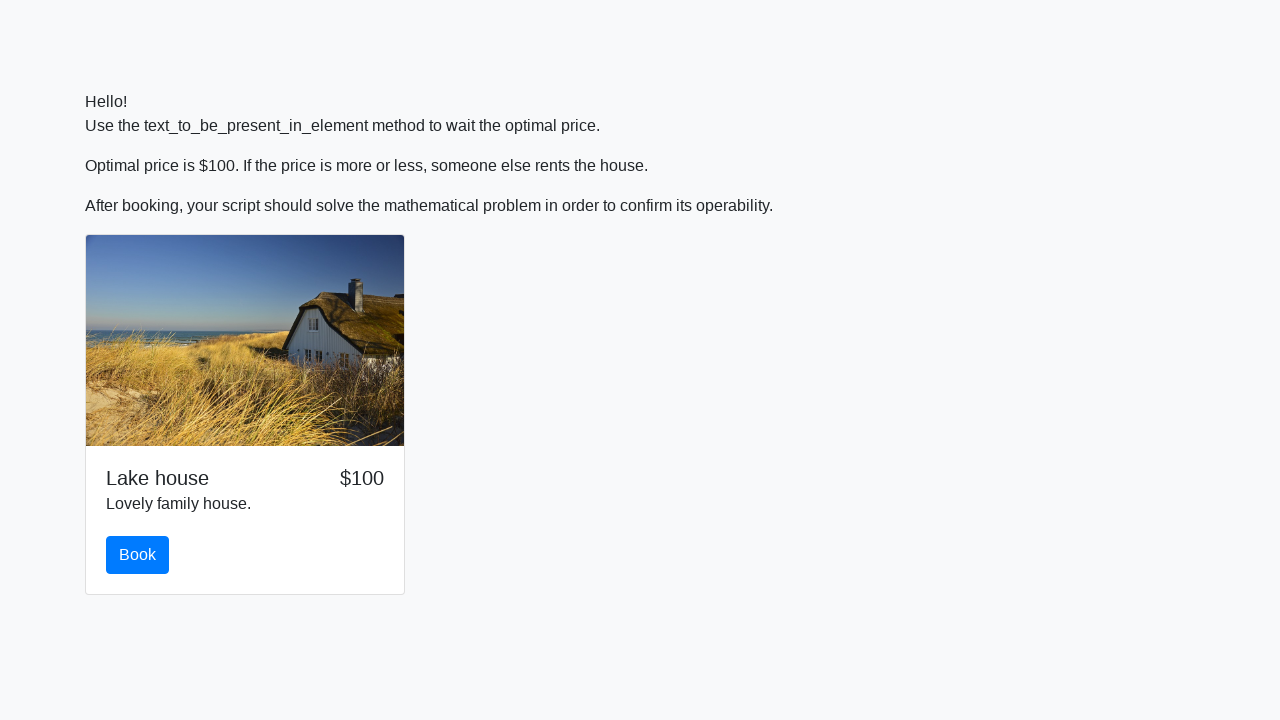